Navigates to a form upload demo page and scrolls down the page by 600 pixels using JavaScript execution.

Starting URL: https://formstone.it/components/upload/demo/

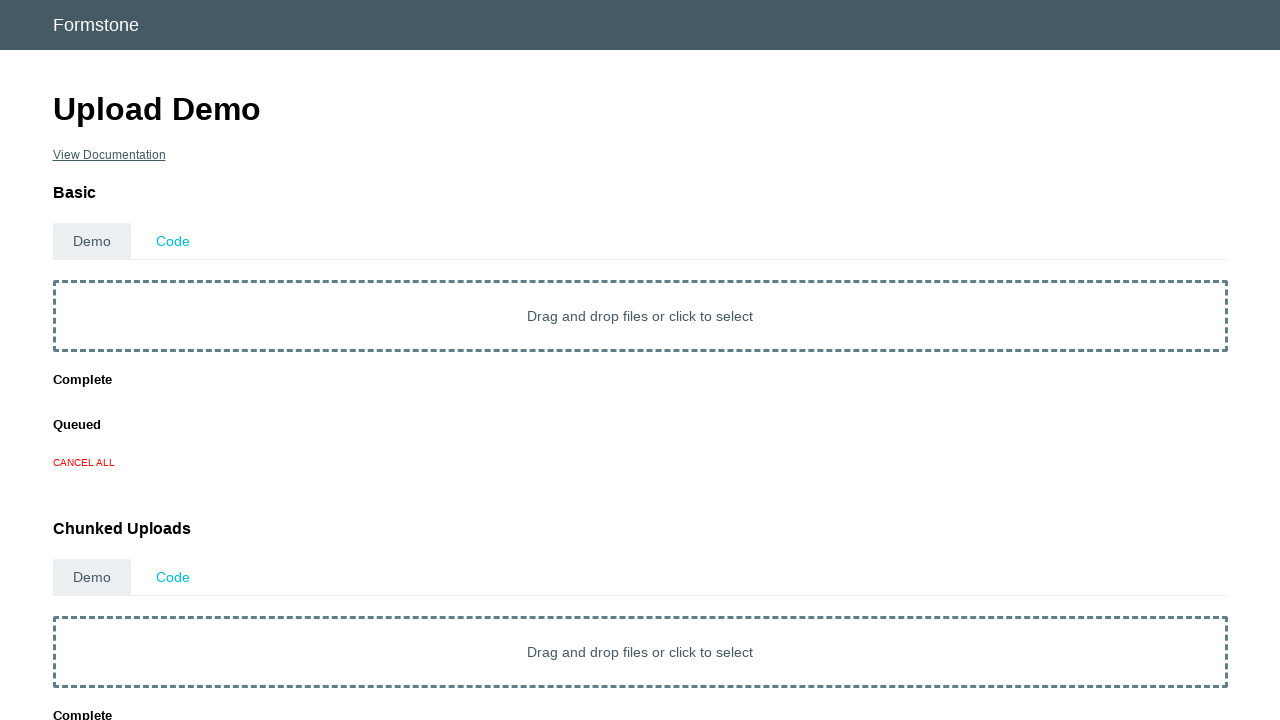

Scrolled down the page by 600 pixels using JavaScript
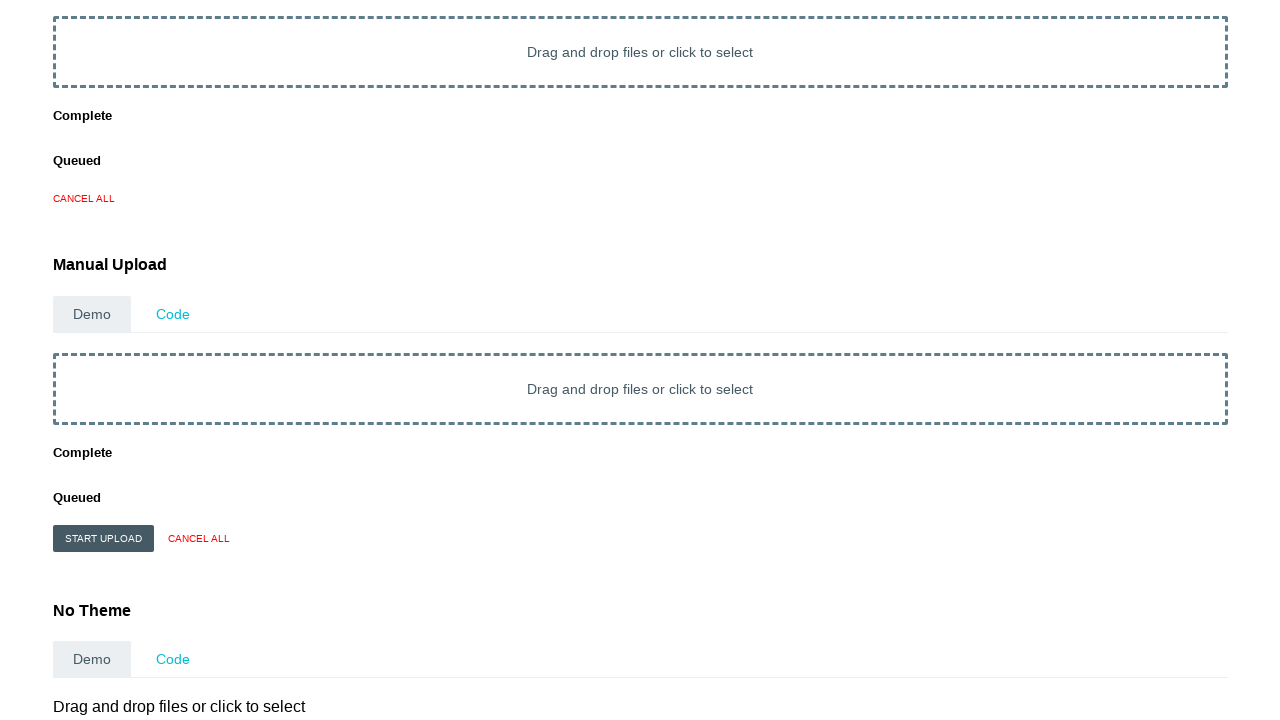

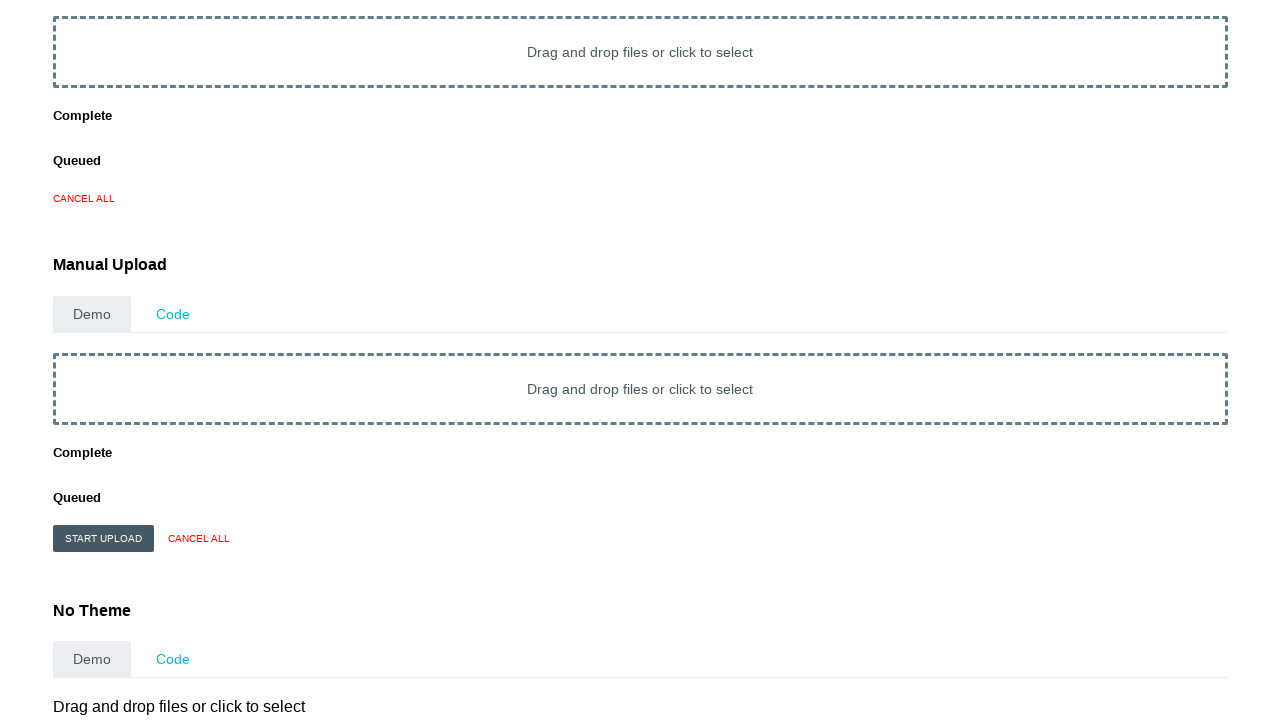